Tests dropdown functionality by navigating to the dropdown page and selecting "Option2" from the dropdown menu

Starting URL: https://the-internet.herokuapp.com

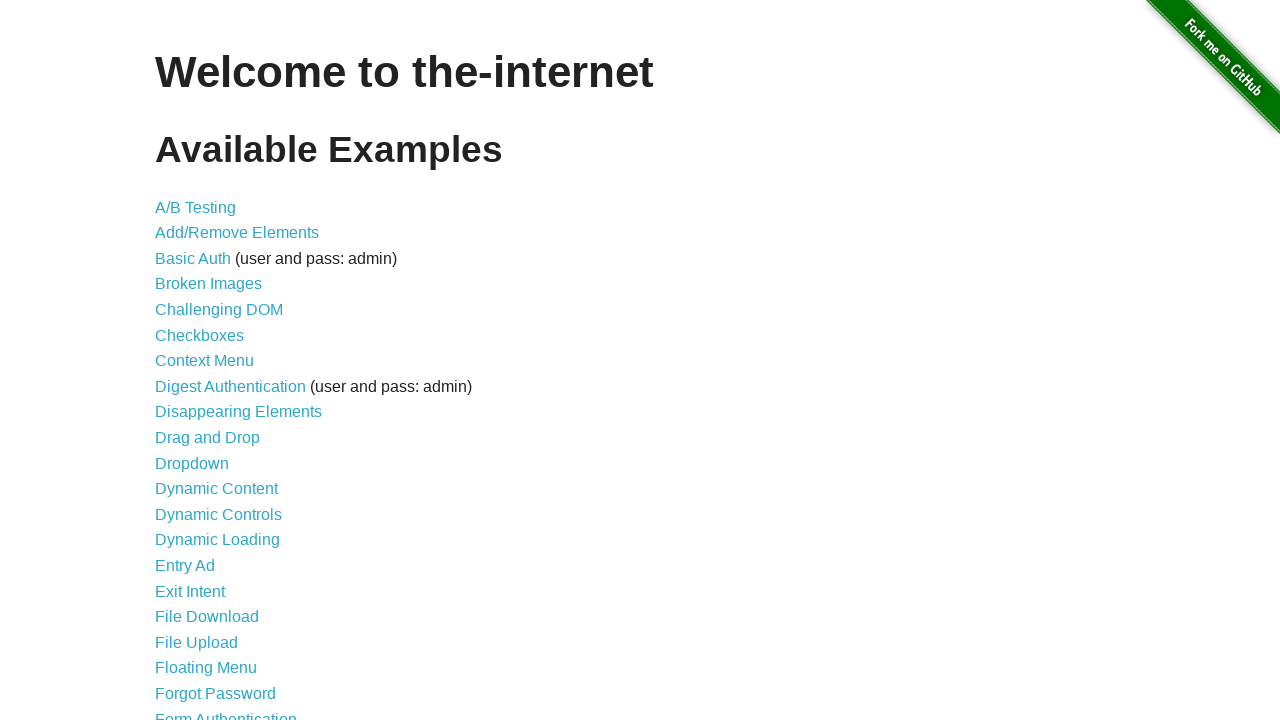

Clicked on Dropdown link to navigate to dropdown page at (192, 463) on text=Dropdown
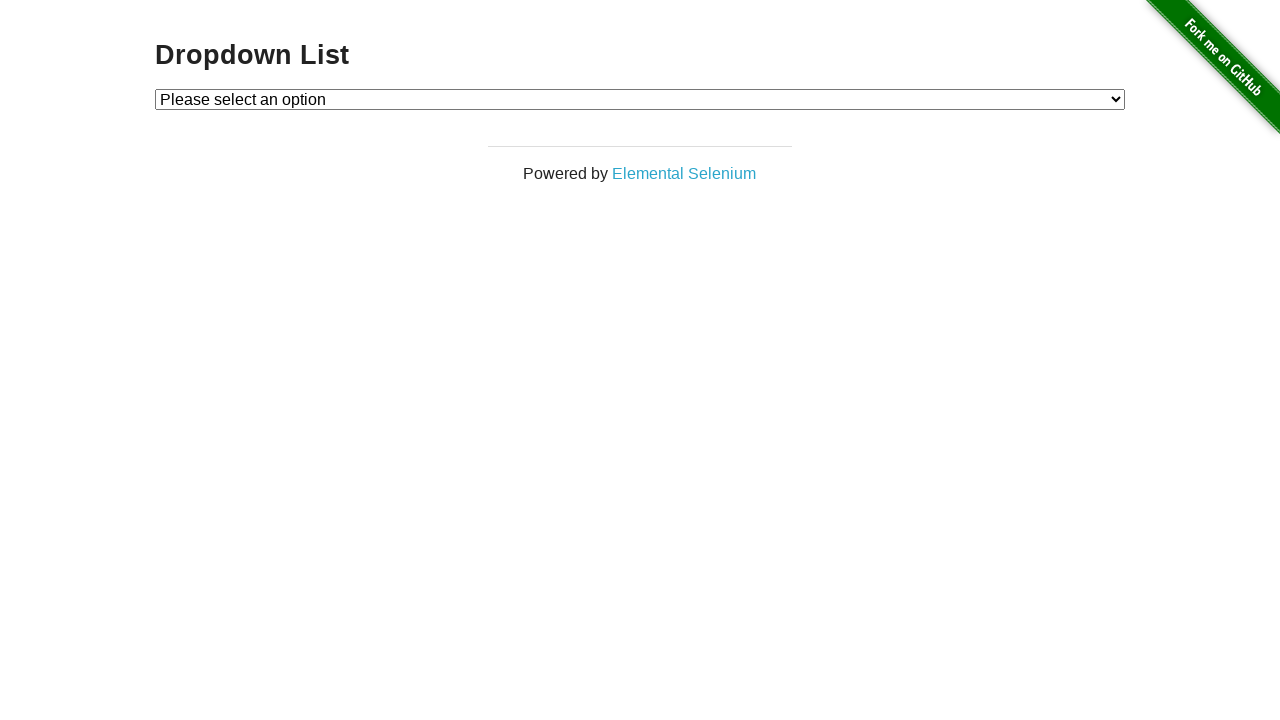

Selected Option 2 from the dropdown menu on #dropdown
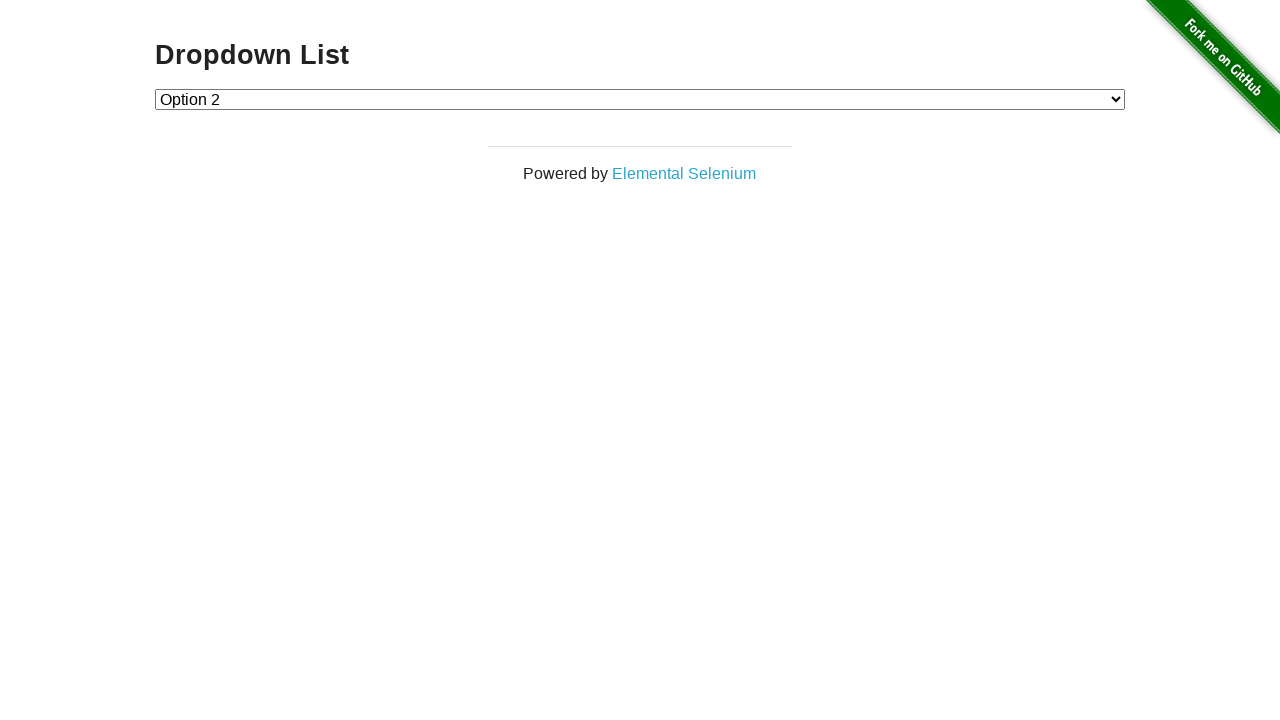

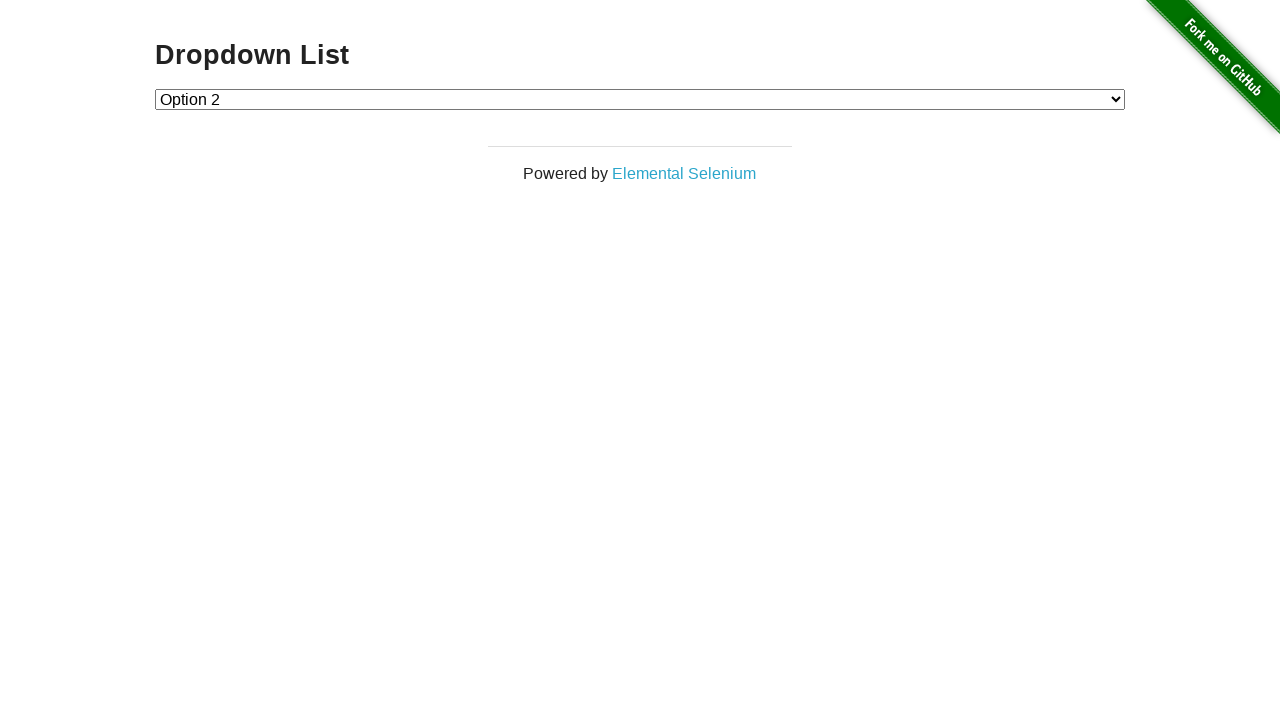